Navigates to an LMS website, clicks on "All Courses" menu item, scrolls down, selects the first course, and hovers over a lesson item

Starting URL: https://alchemy.hguy.co/lms

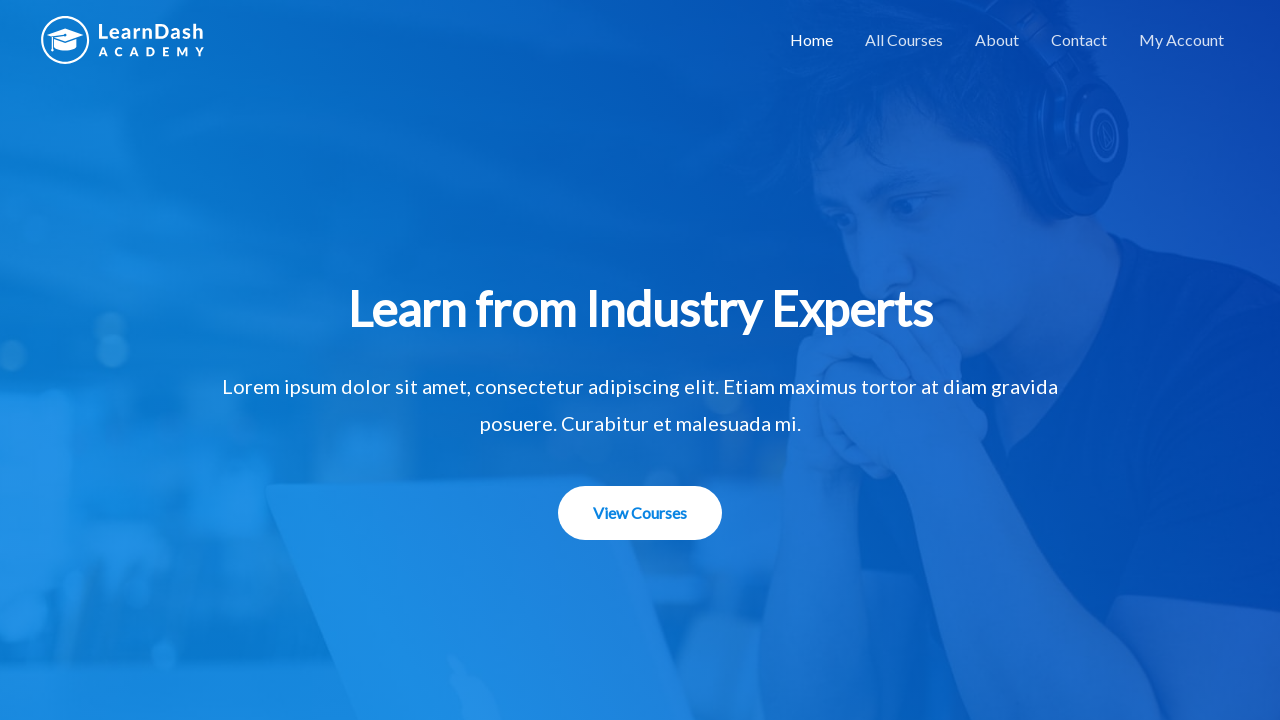

Clicked on 'All Courses' menu item at (904, 40) on xpath=//*[@class='main-navigation']/ul/li[2]/a
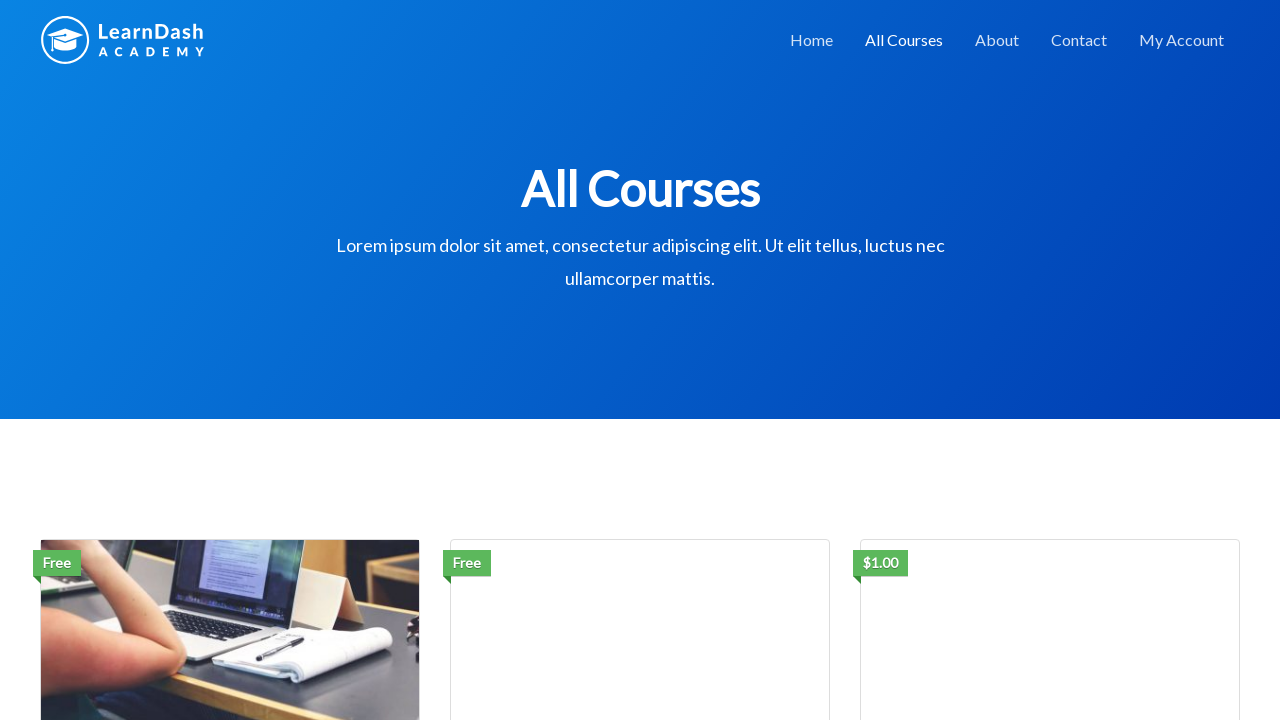

Courses page loaded and title is visible
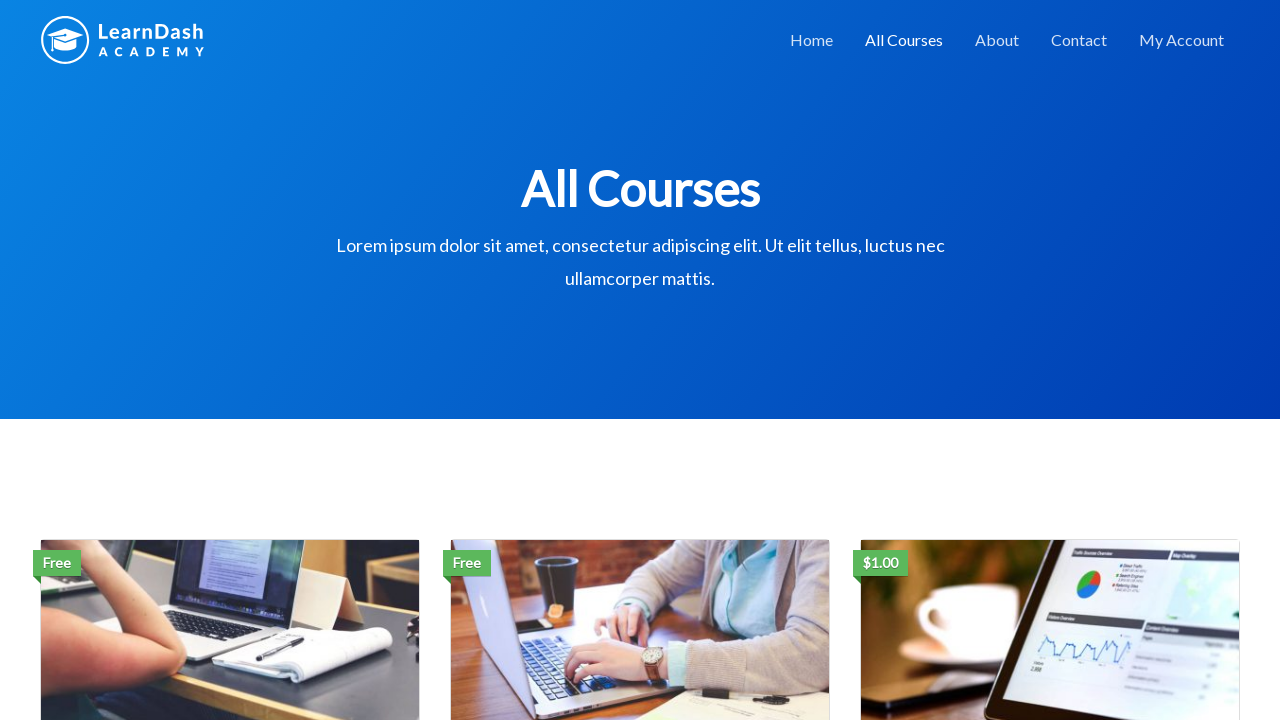

Scrolled down 1000px to view available courses
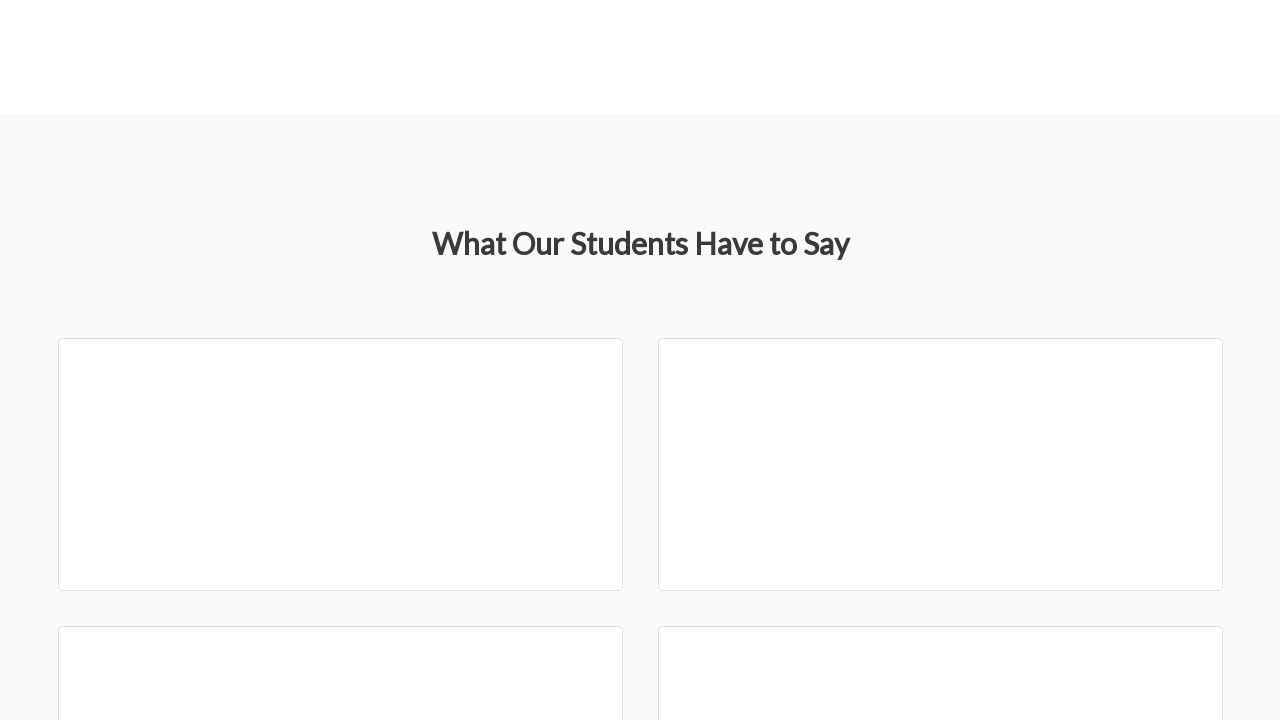

Clicked on the first course's 'See more' button at (230, 360) on (//*[@class='ld_course_grid col-sm-8 col-md-4 ']/article/div[2]/p[@class='ld_cou
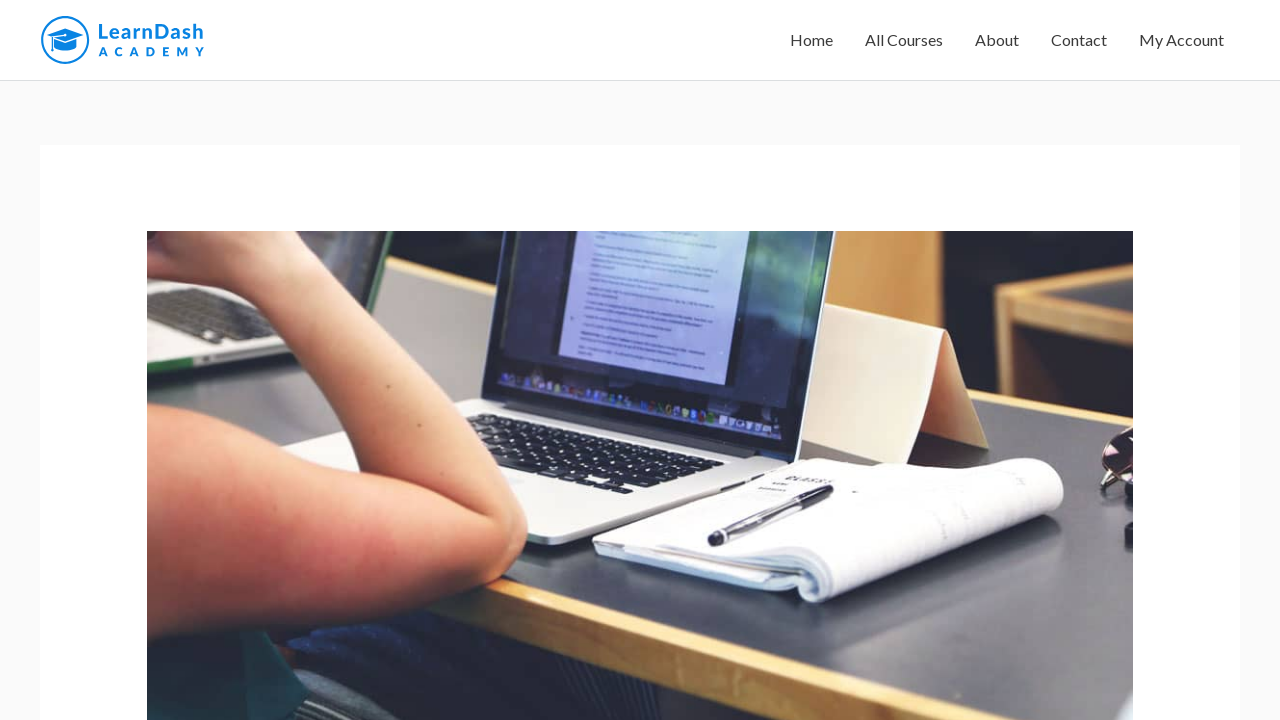

Scrolled down 1000px on the course page
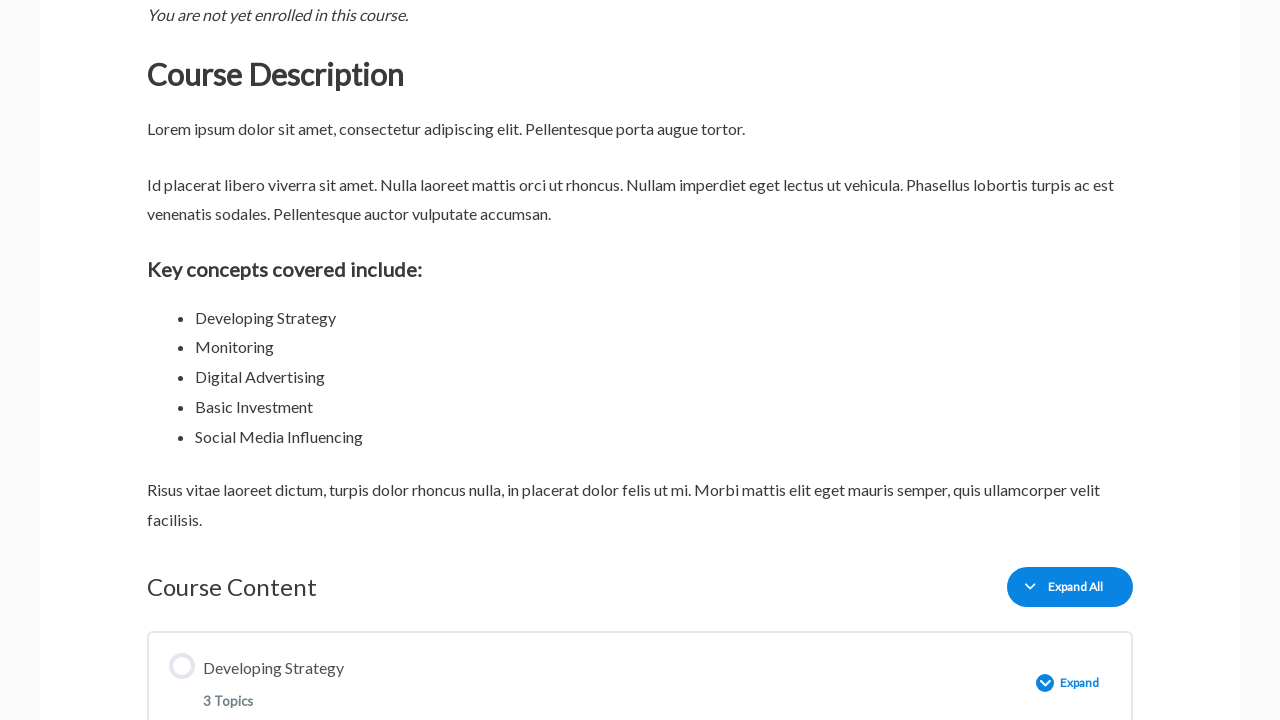

Lesson items are now visible on the course page
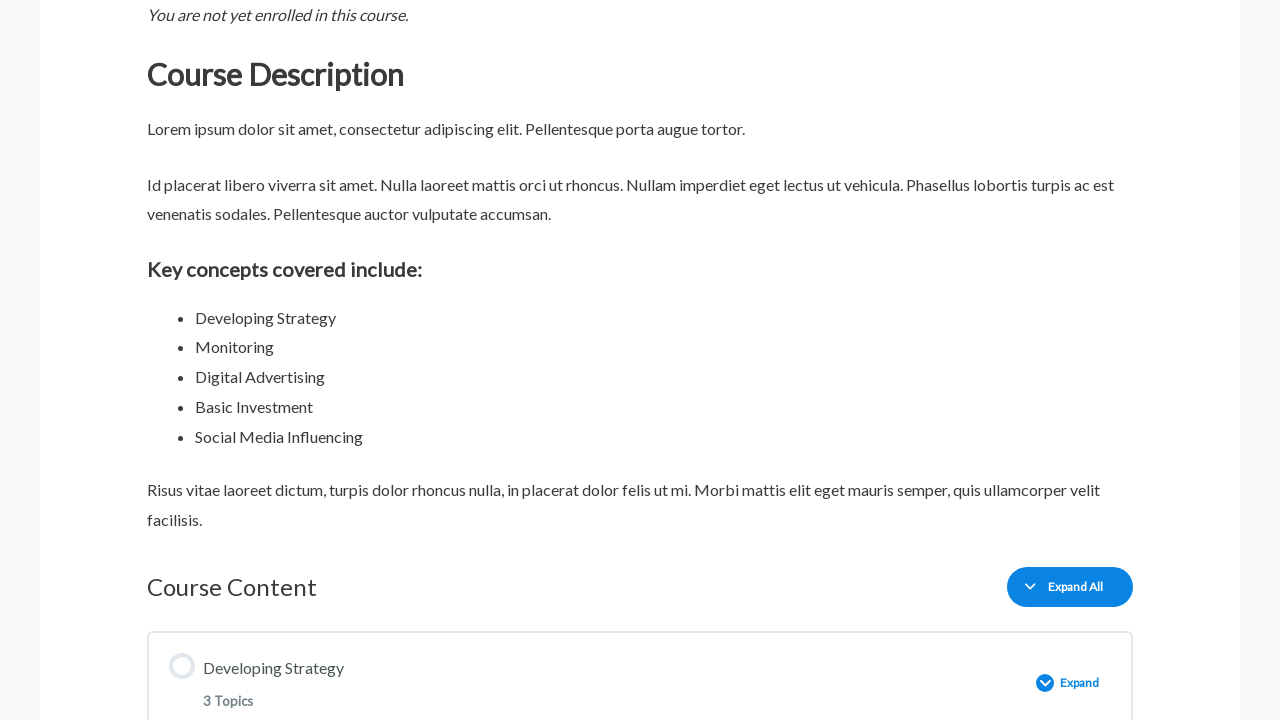

Hovered over the first lesson item at (640, 668) on (//*[@class='ld-item-list-items ld-lesson-progression']/div)[1]
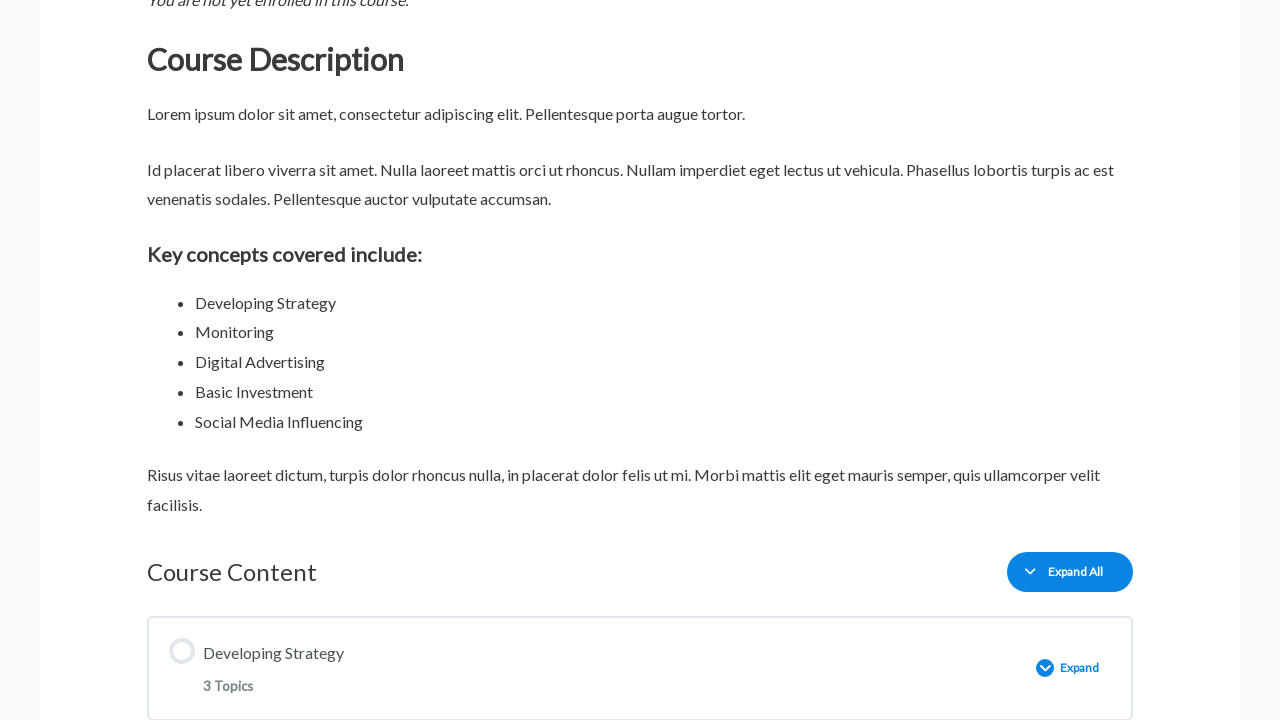

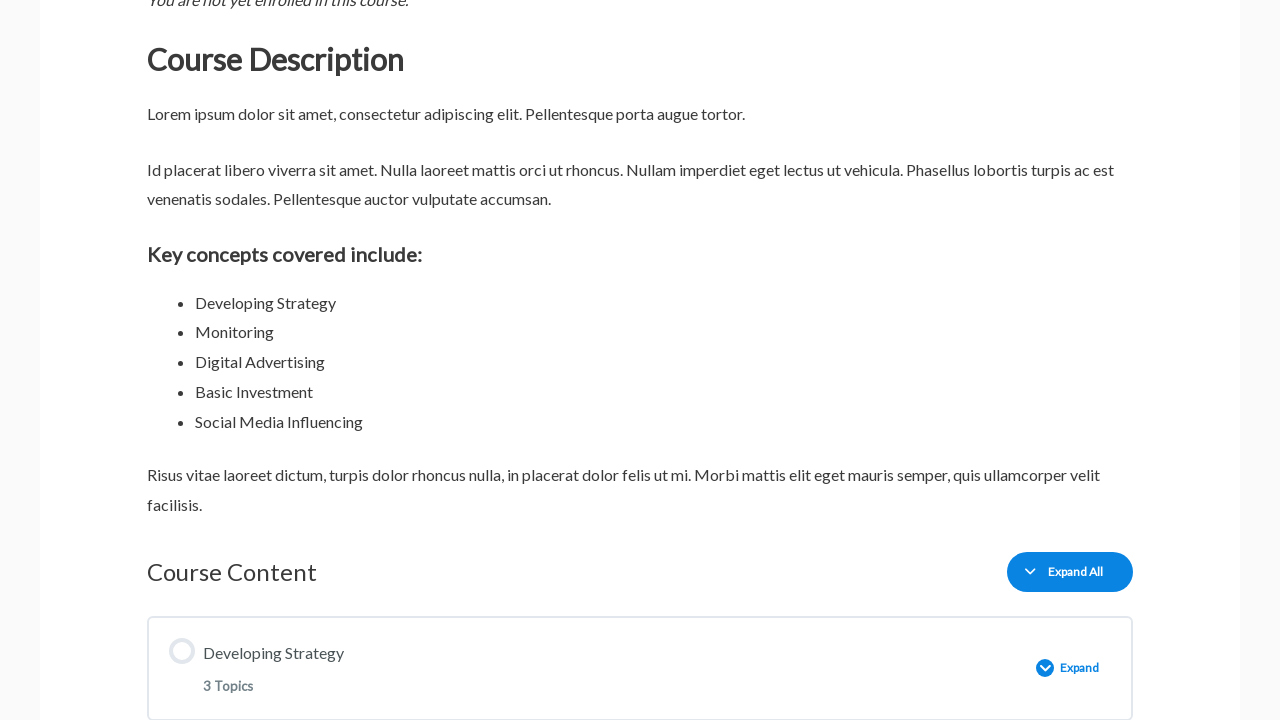